Tests the search functionality on Cocoon Vietnam website by clicking the search button, entering a search query, and verifying search results behavior

Starting URL: https://cocoonvietnam.com/

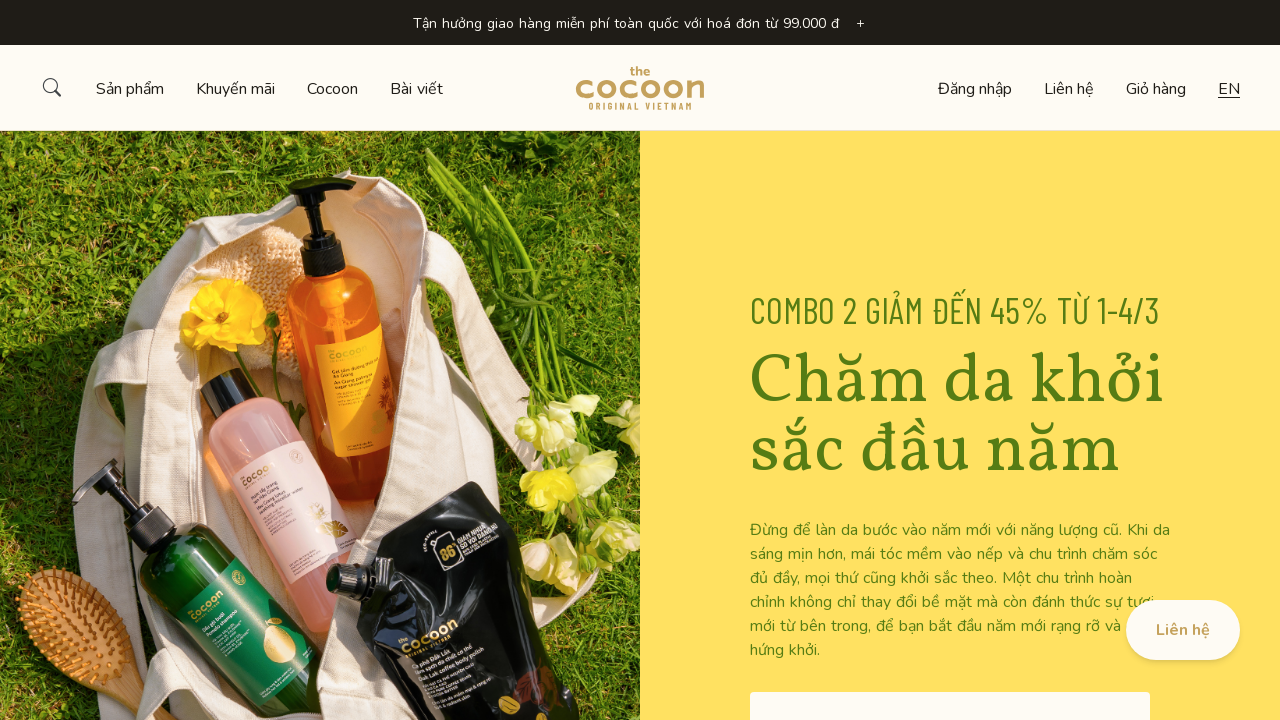

Clicked search button to open search input at (52, 88) on xpath=//*[@id='navbar']/div[3]/nav/div[1]/div/div
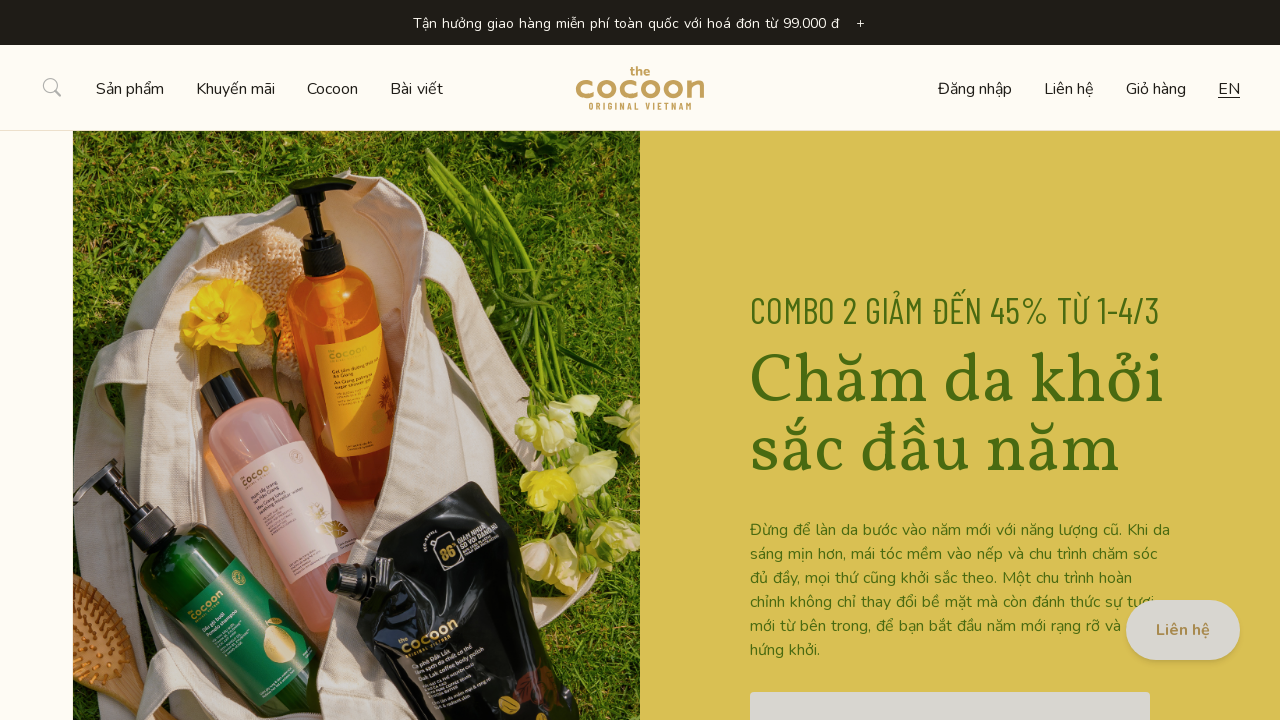

Waited 1 second for search input to be visible
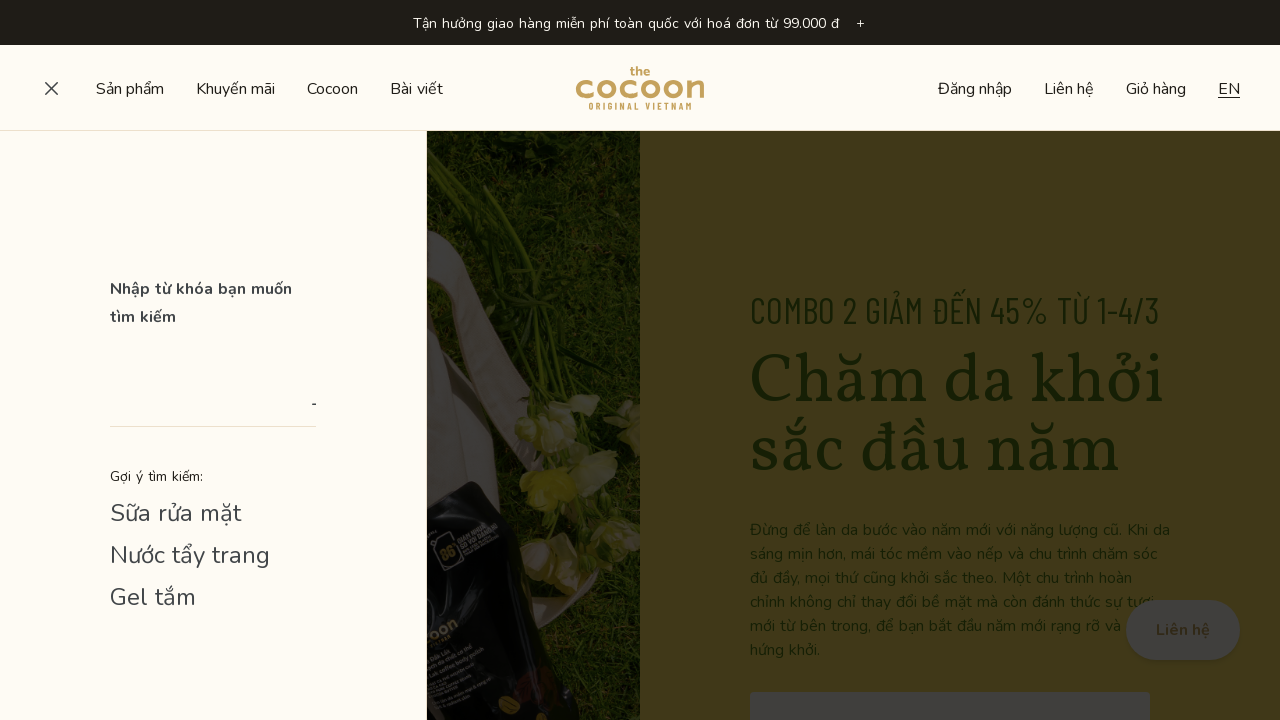

Filled search input with 'bơ hạt mắc ca' on #__layout > div > header > div:nth-child(2) > div.hidden.lg\:block > nav > div:n
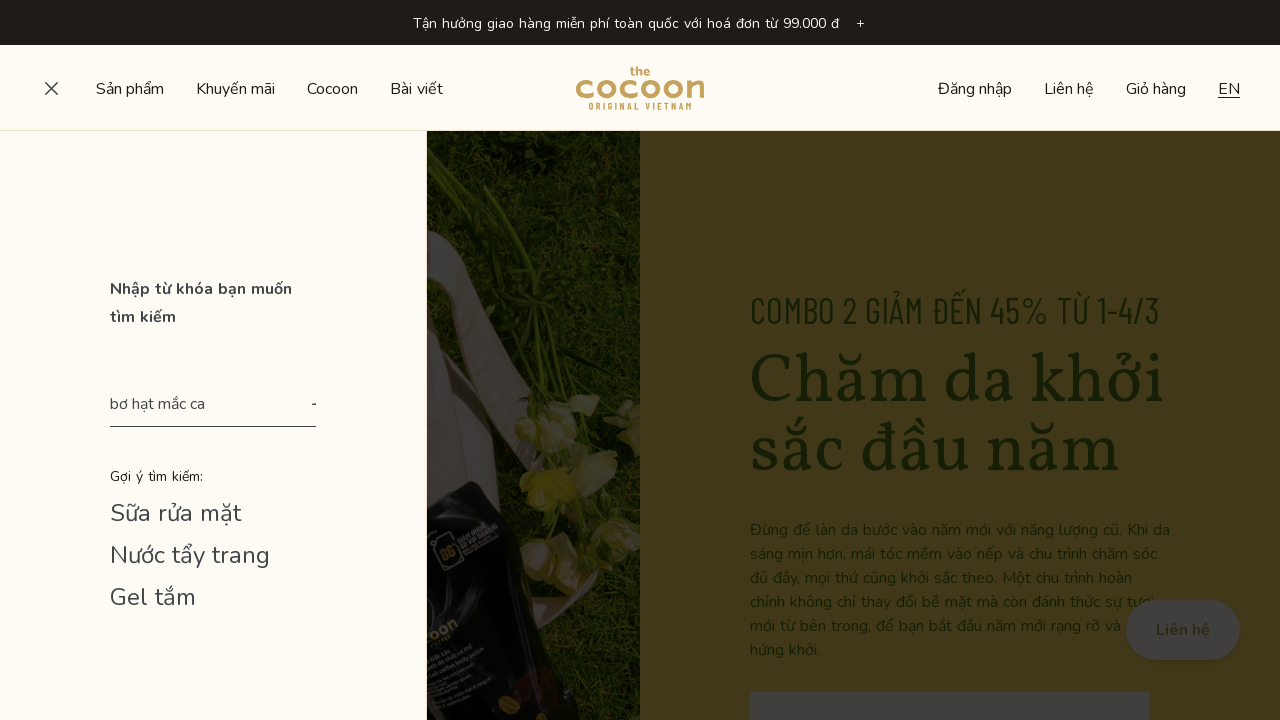

Waited 3 seconds for search results to load
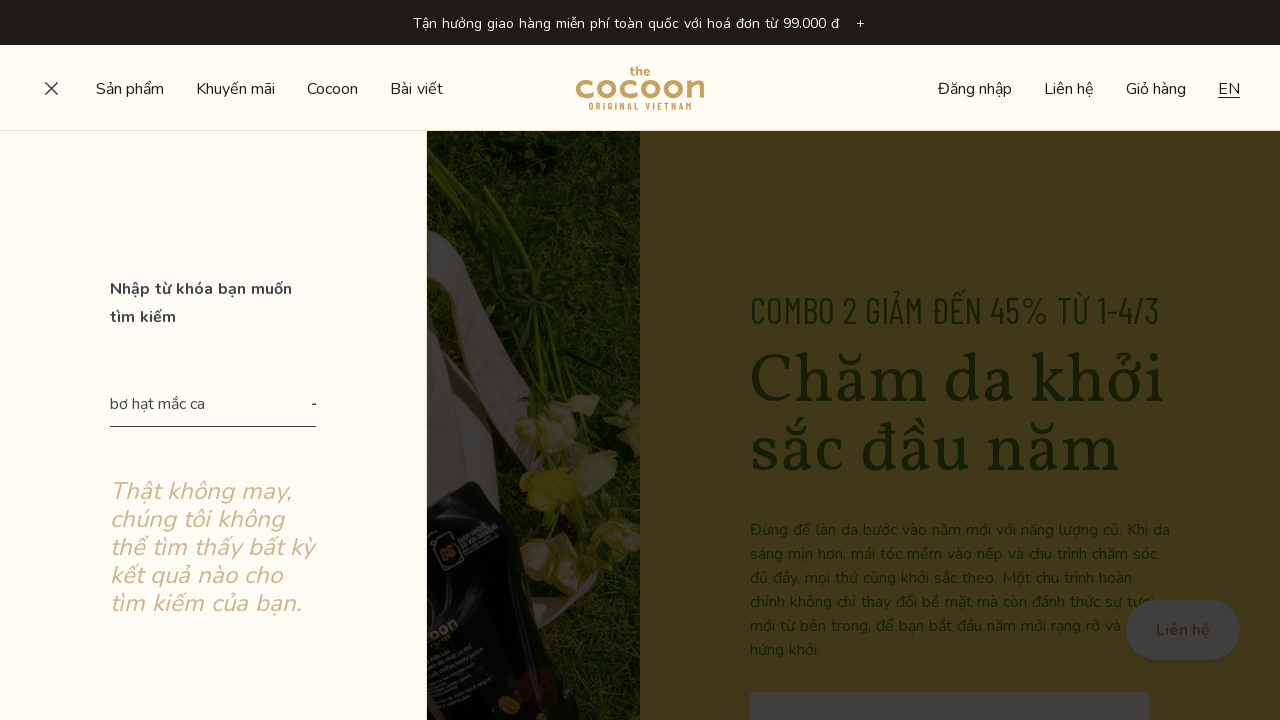

Search suggestions/results appeared on the page
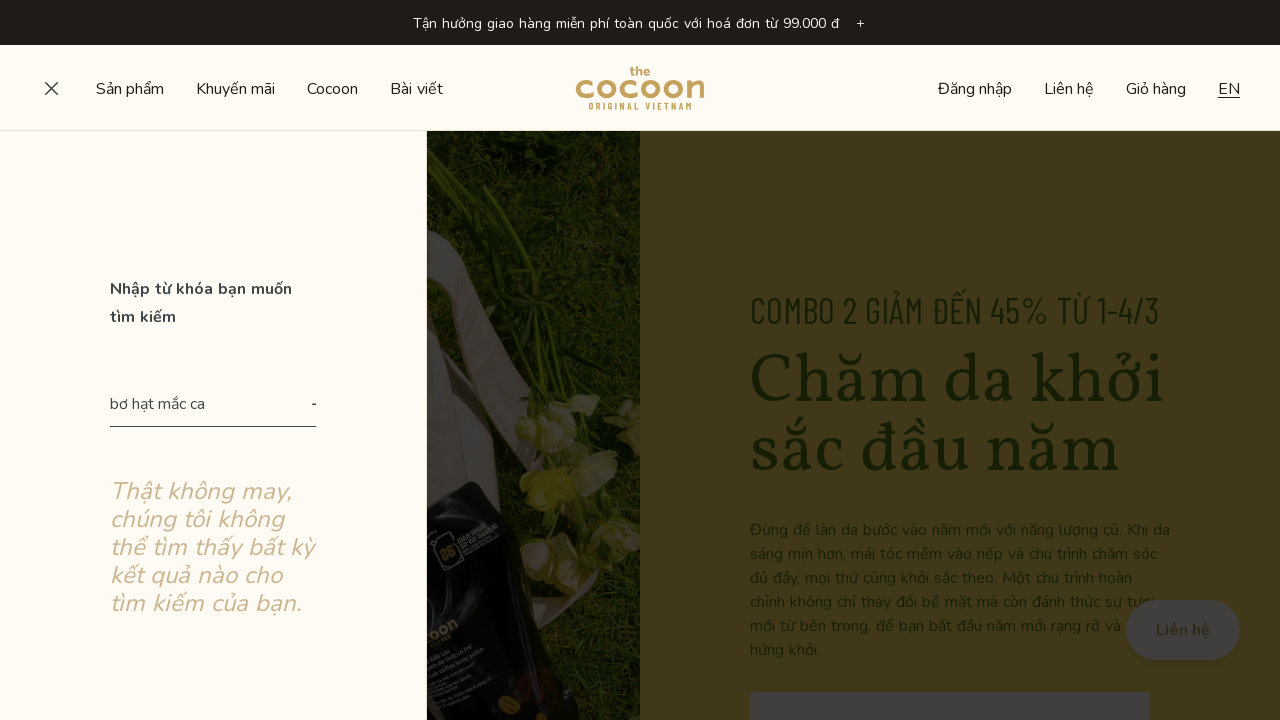

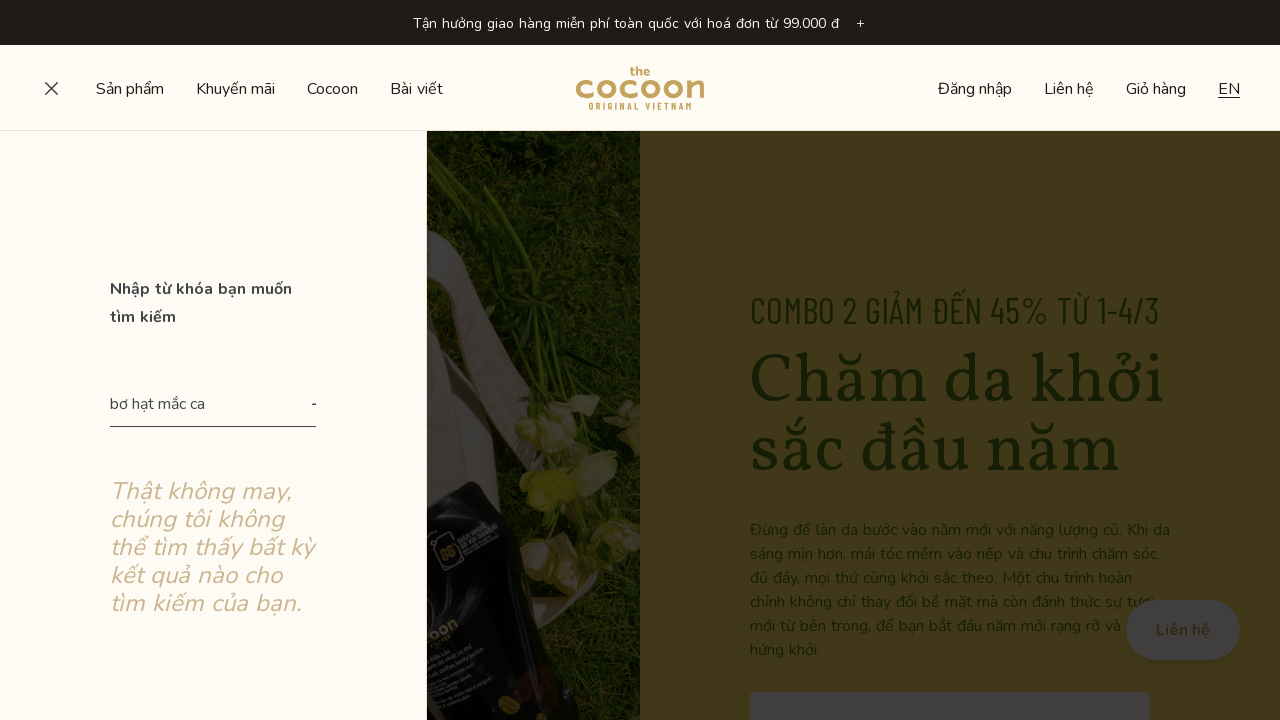